Tests scrolling an element into view on the page

Starting URL: https://v5.webdriver.io/

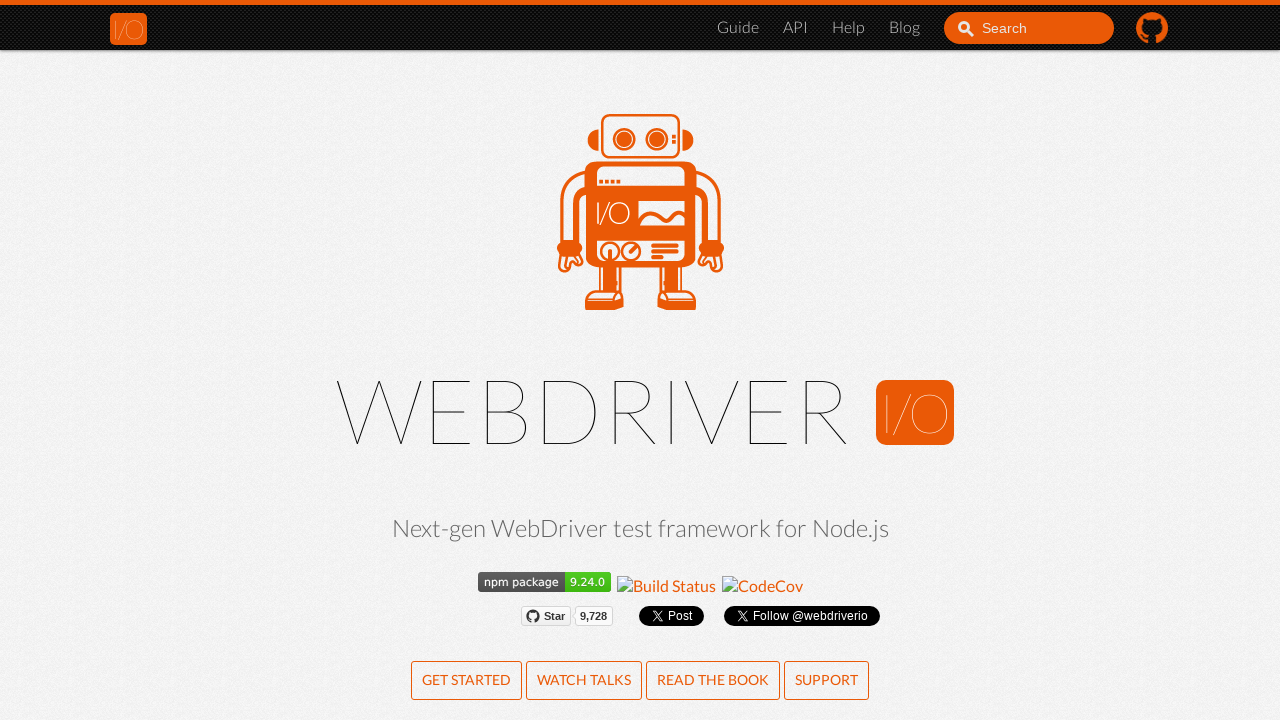

Scrolled GitHub link in footer into view
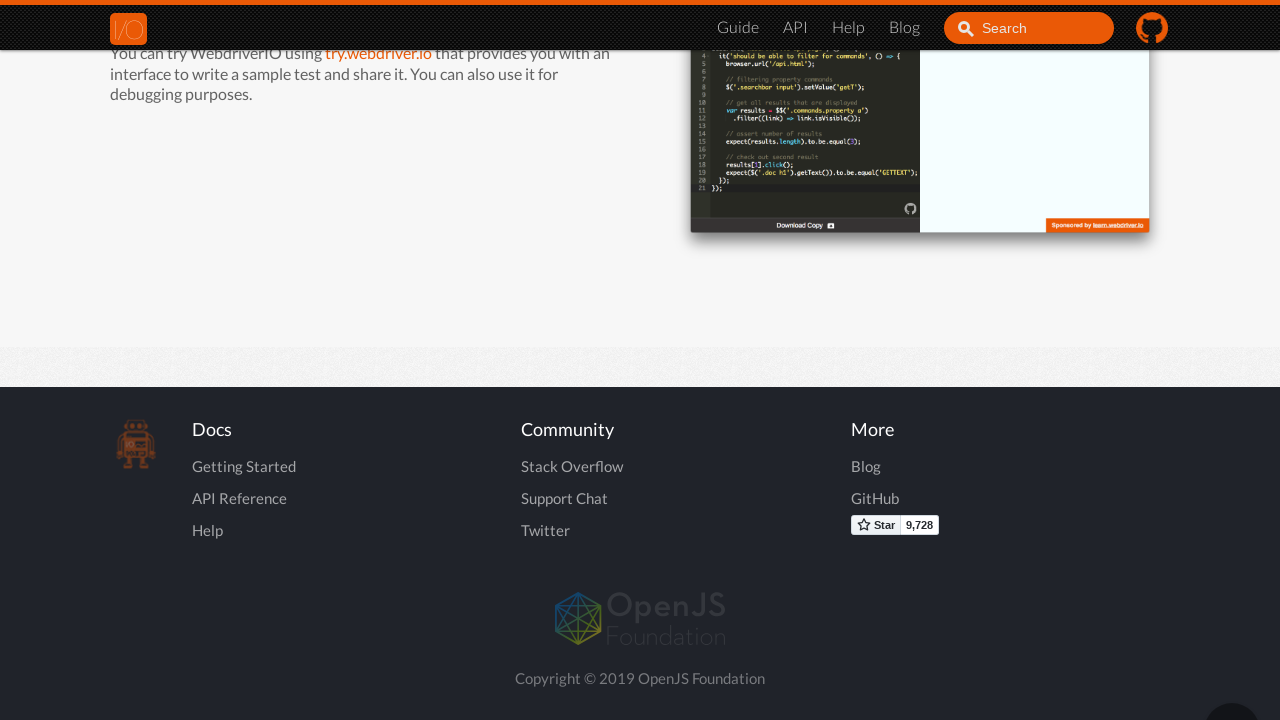

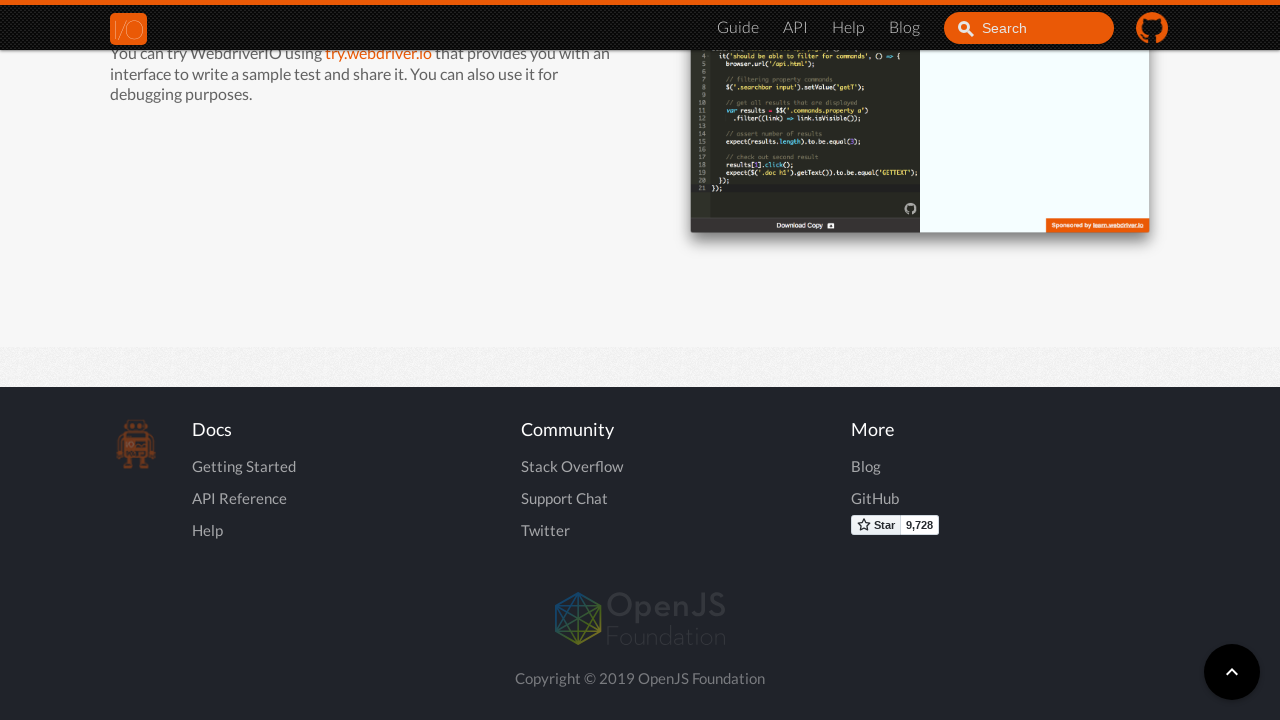